Tests product search functionality by typing a search query and verifying that the correct number of visible products are displayed

Starting URL: https://rahulshettyacademy.com/seleniumPractise/#/

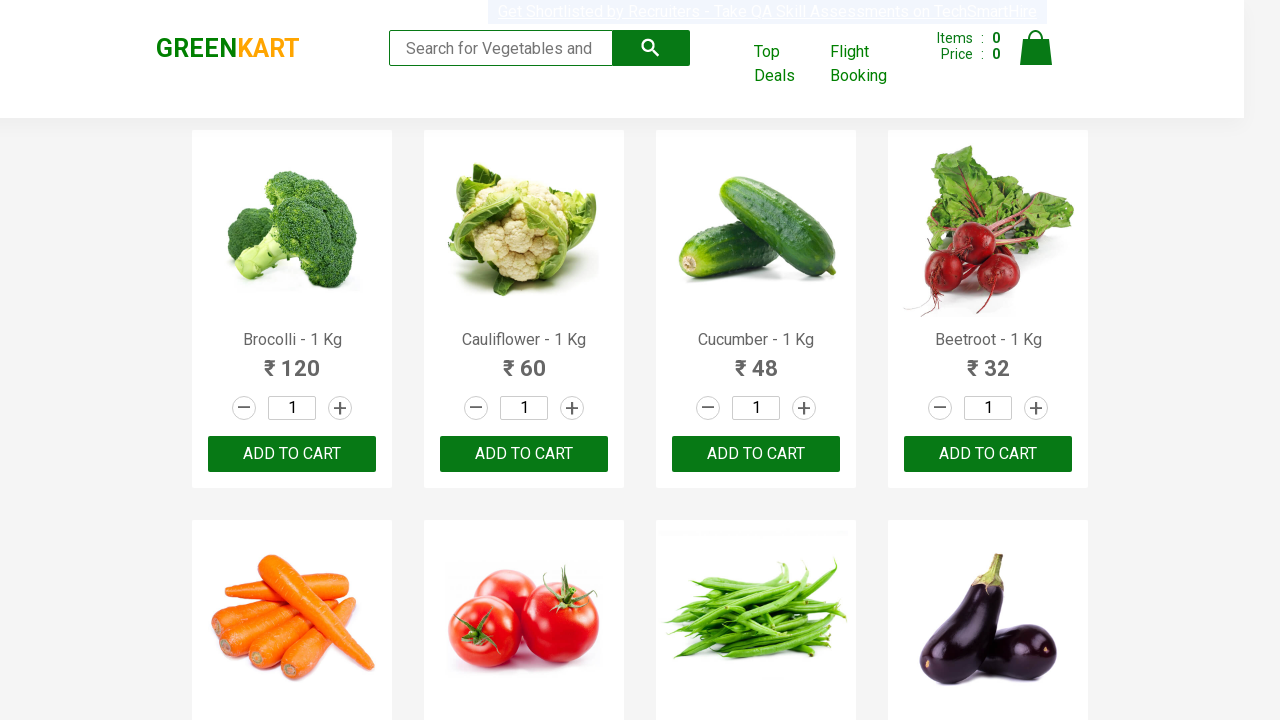

Typed 'ca' in the search field on .search-keyword
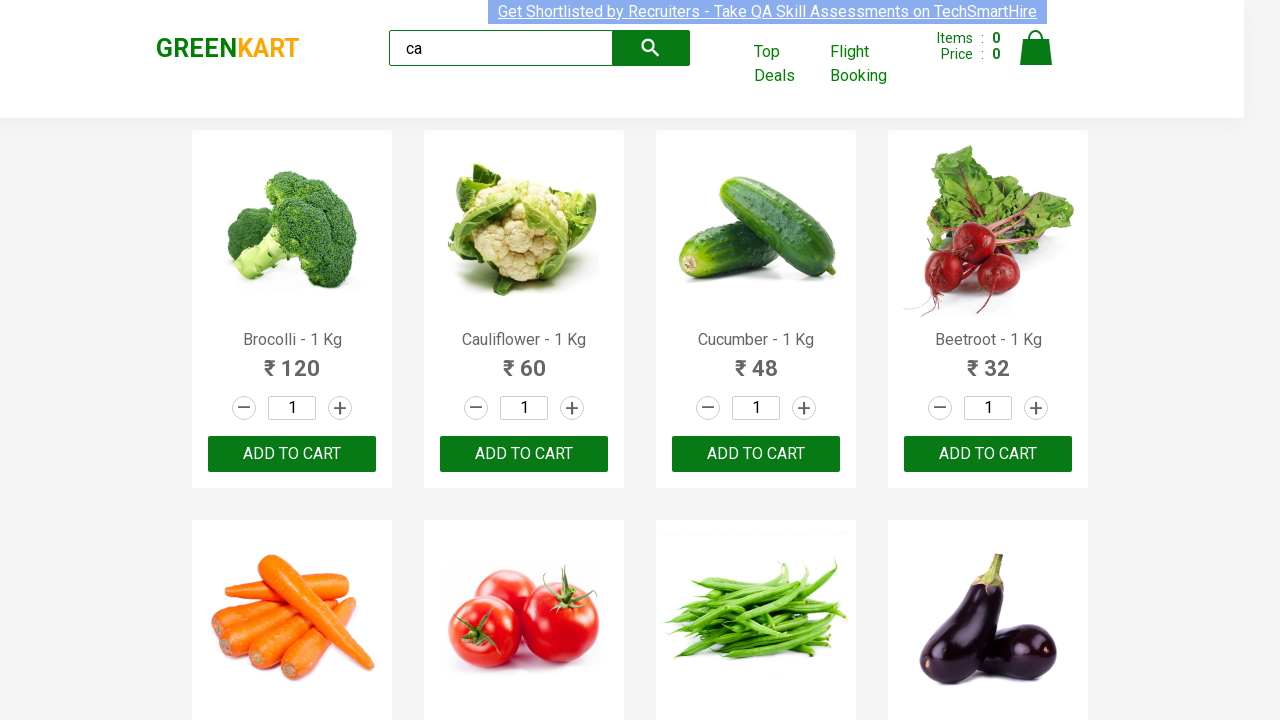

Waited 1000ms for search results to filter
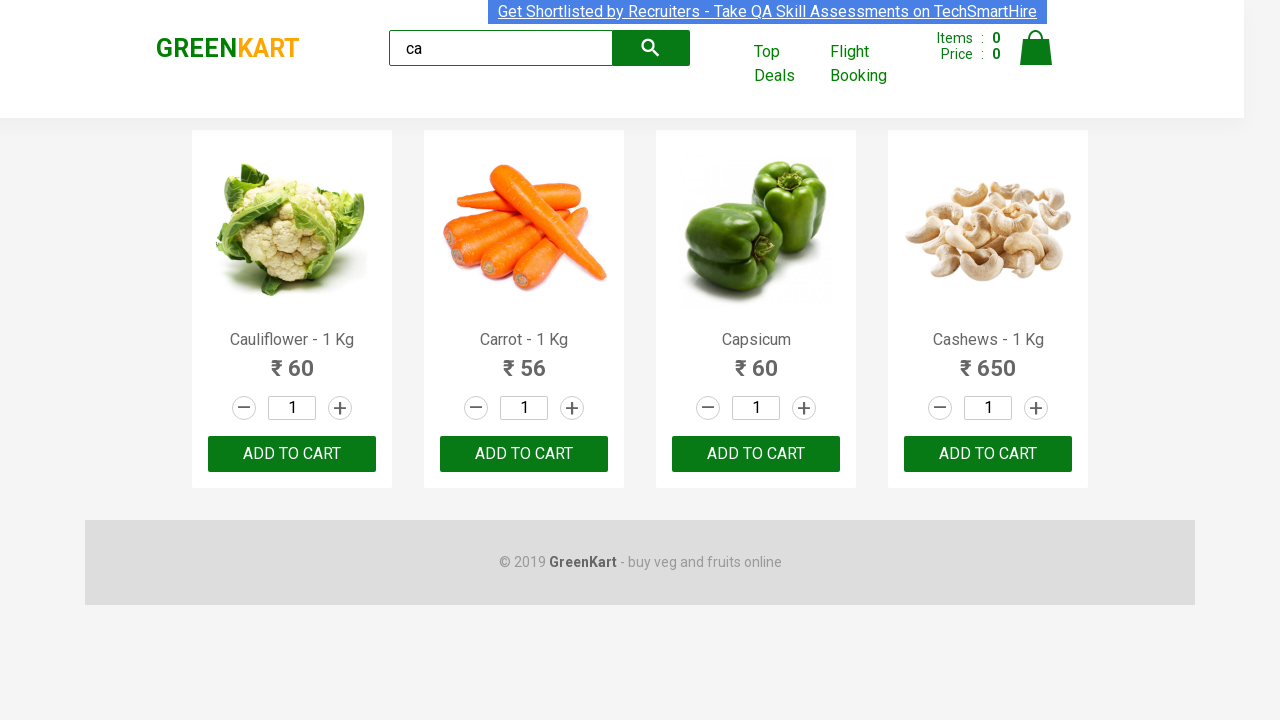

Located all visible products matching search criteria
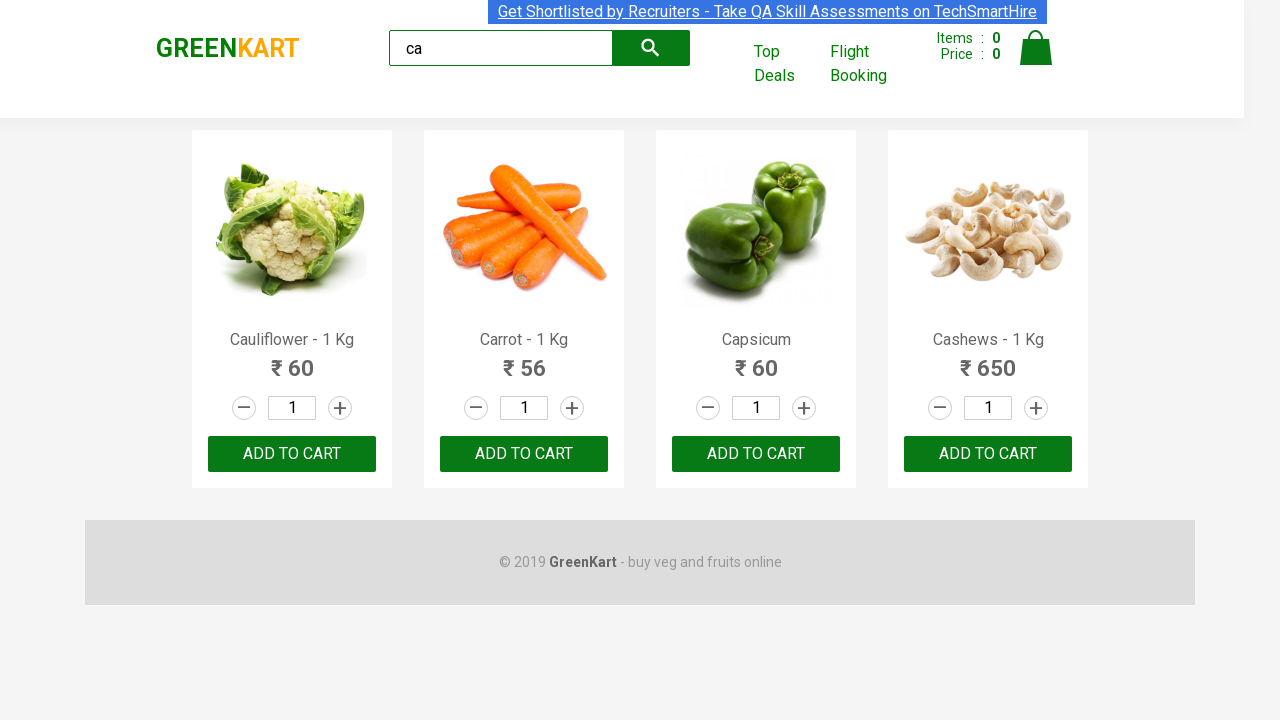

Verified that exactly 4 products are displayed for search query 'ca'
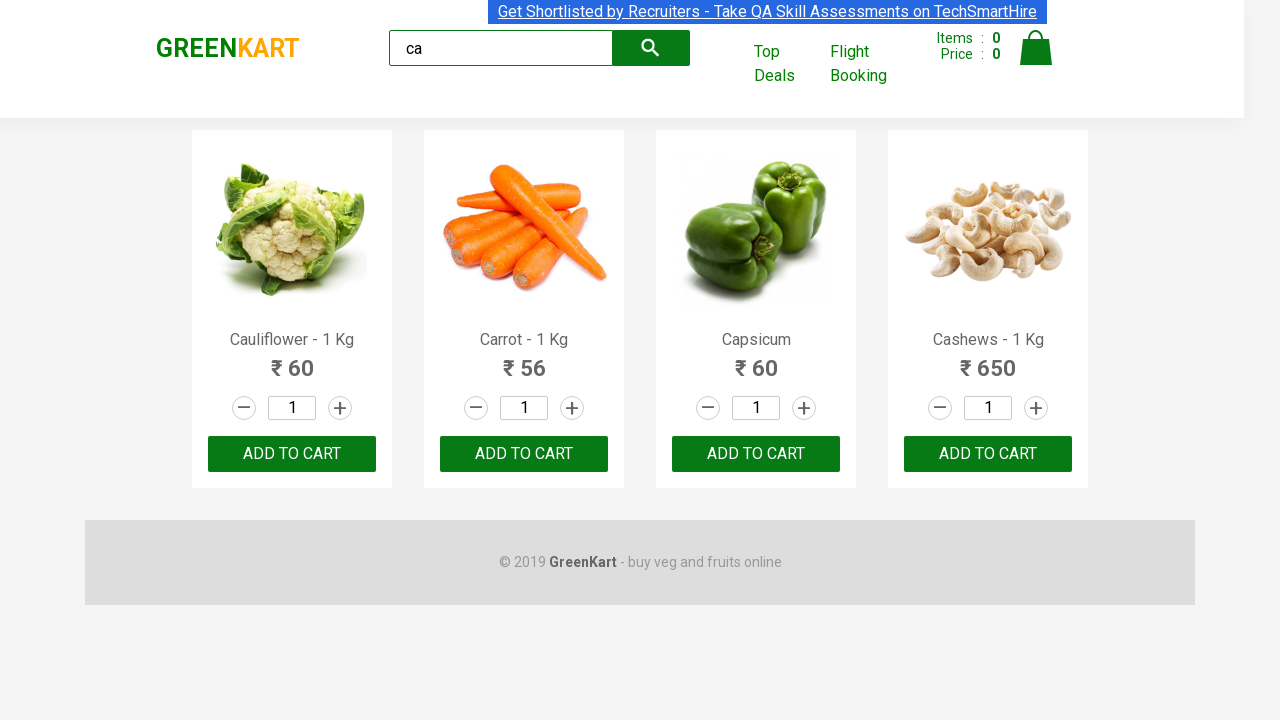

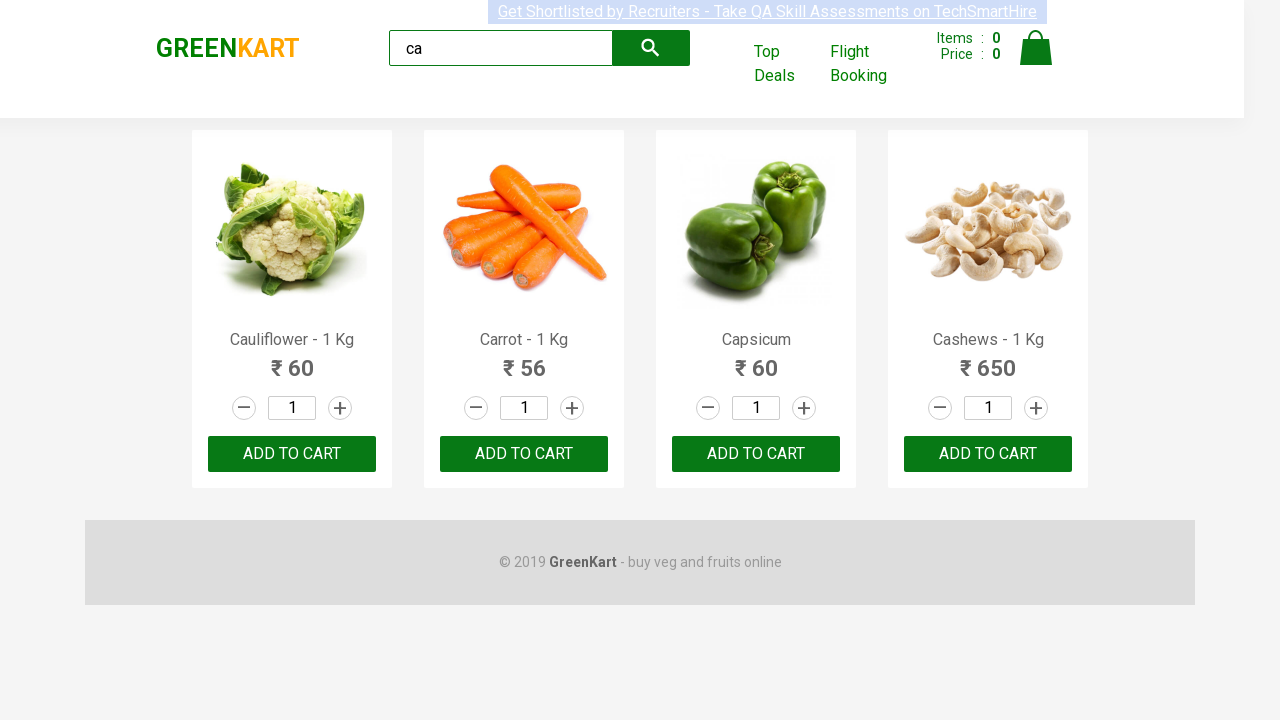